Navigates through legacy CMS pages on Flinders University website including library, health, medicine, and science departments

Starting URL: http://www.flinders.edu.au/library

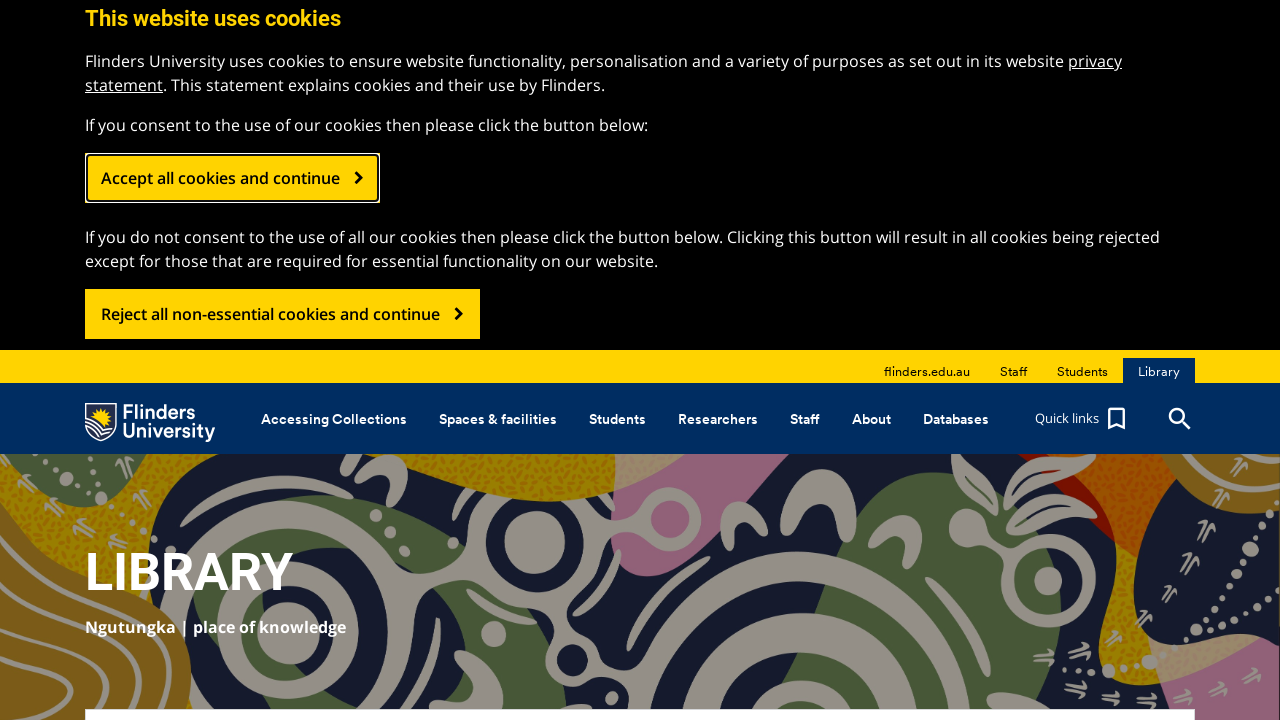

Library page loaded (domcontentloaded)
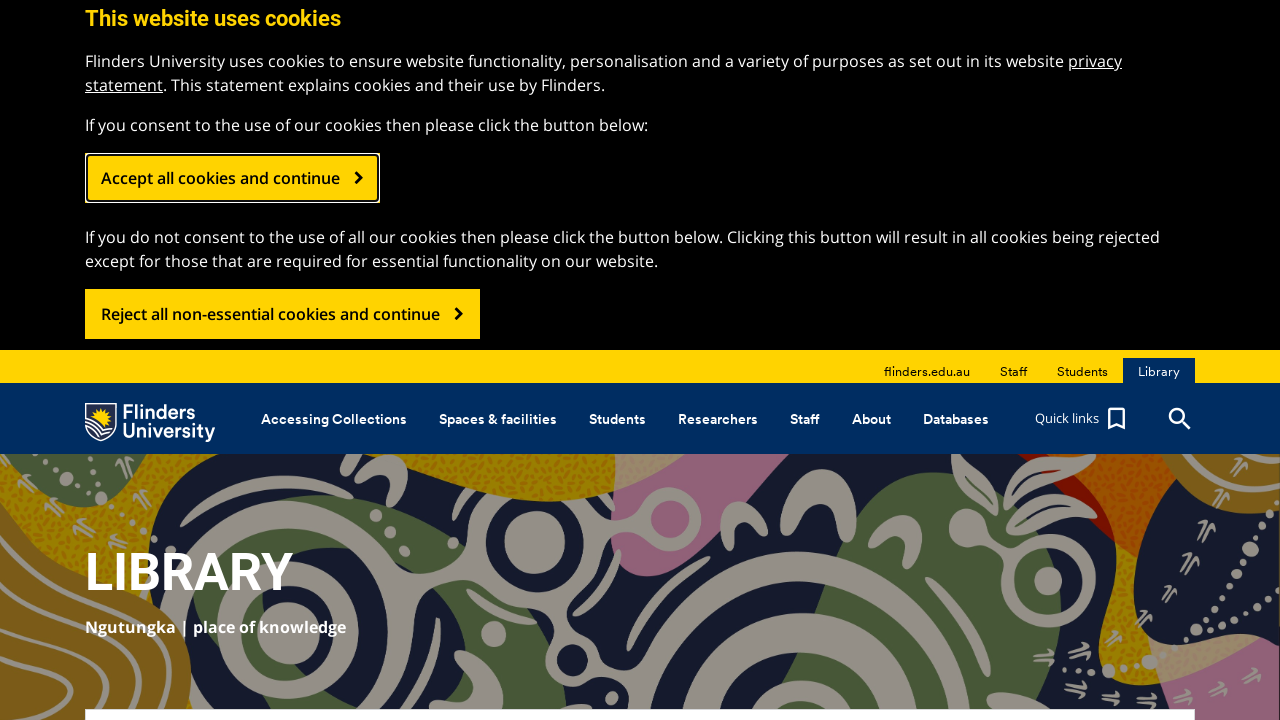

Navigated to EHL page
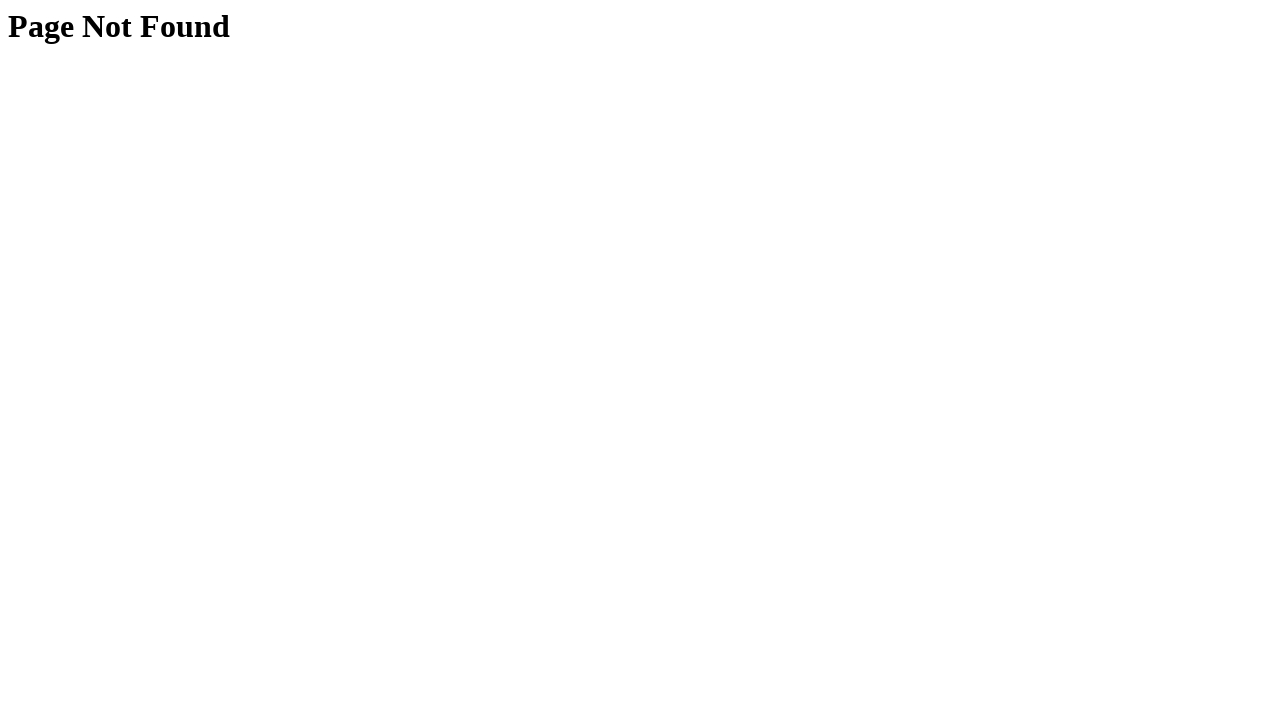

EHL page loaded (domcontentloaded)
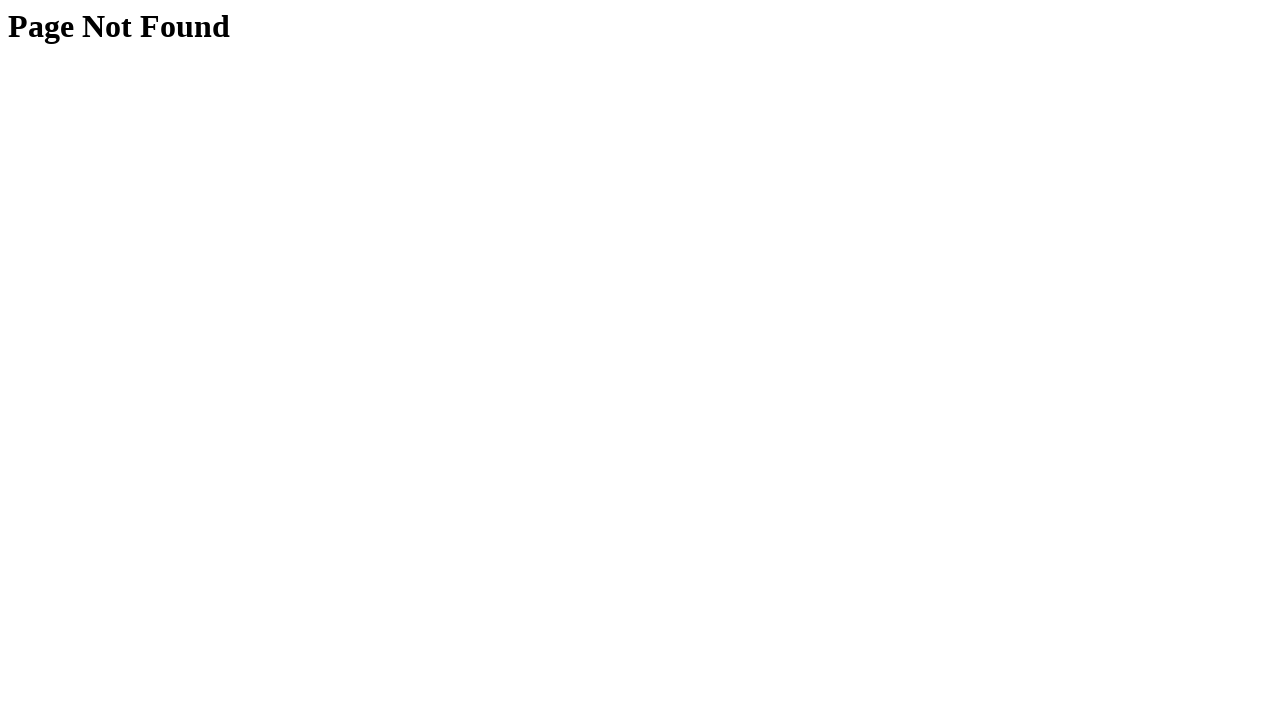

Navigated to Medicine page
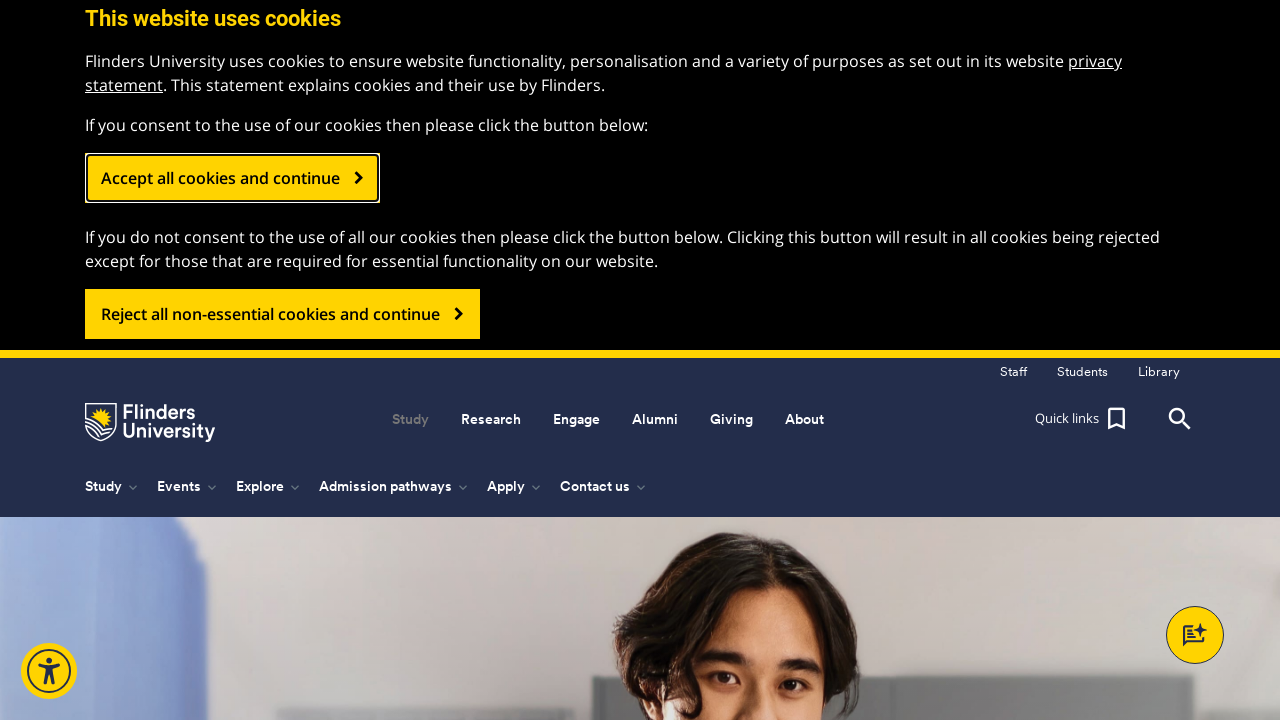

Medicine page loaded (domcontentloaded)
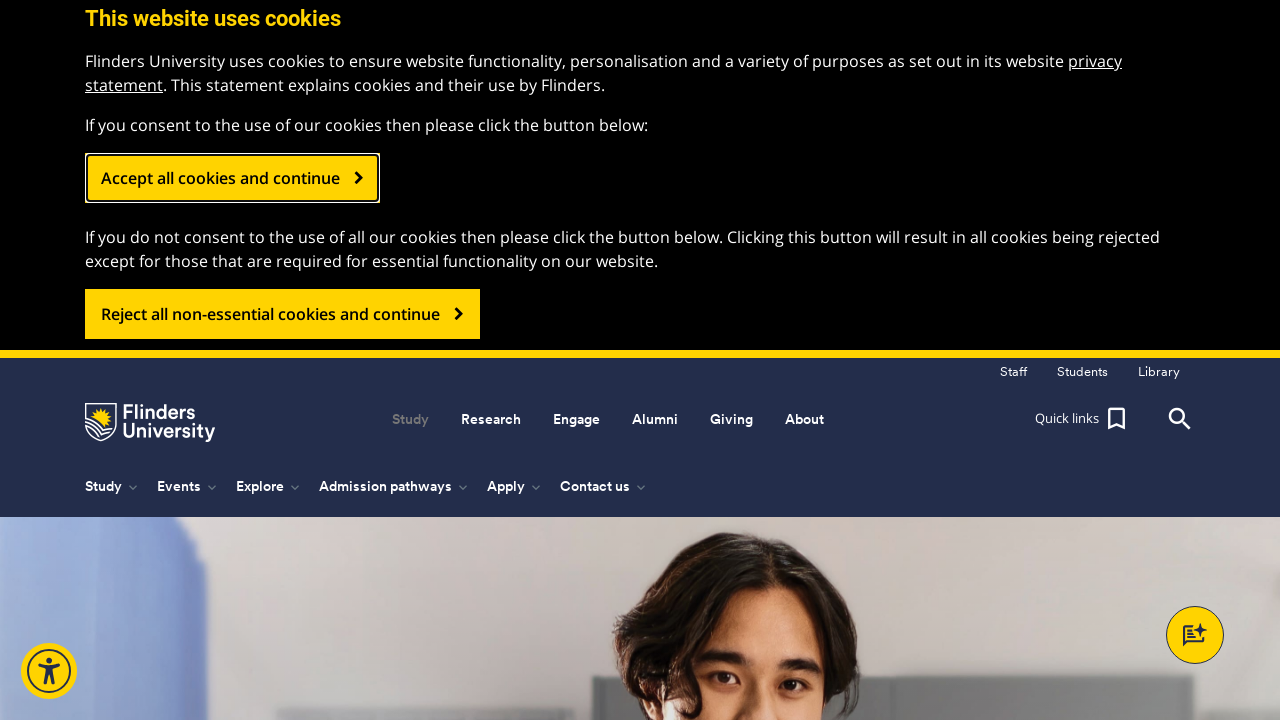

Navigated to Nursing page
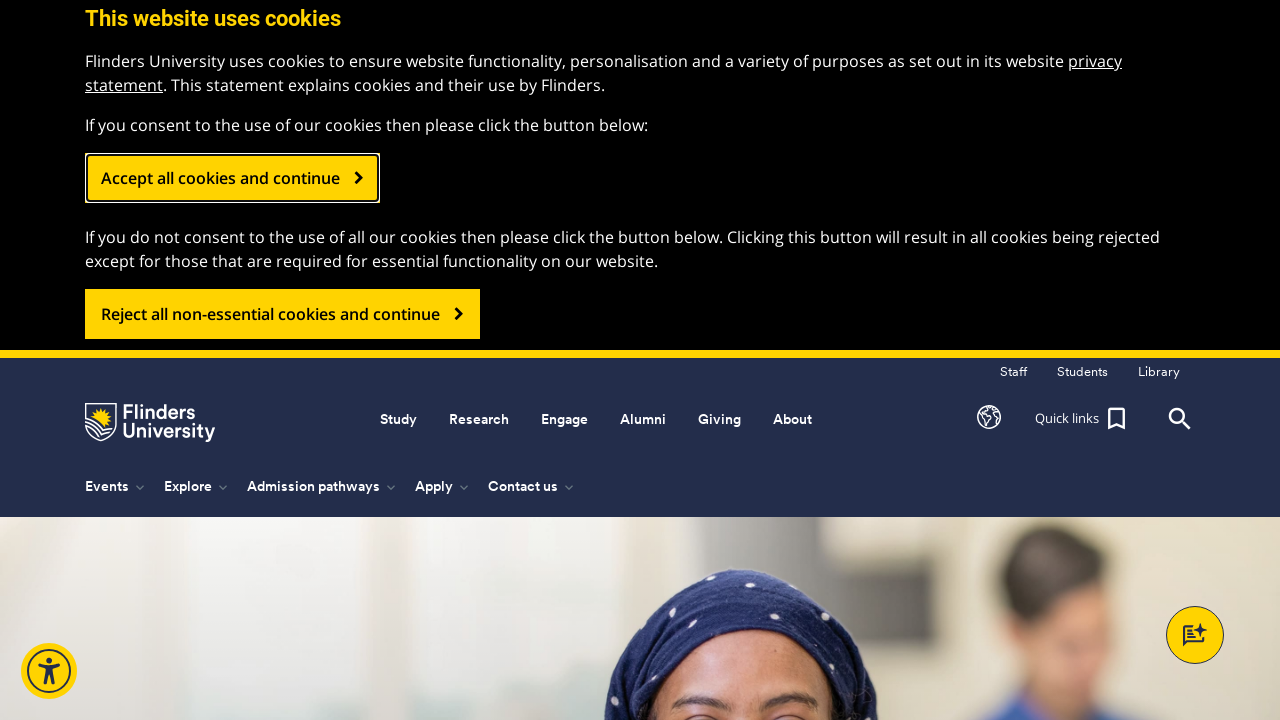

Nursing page loaded (domcontentloaded)
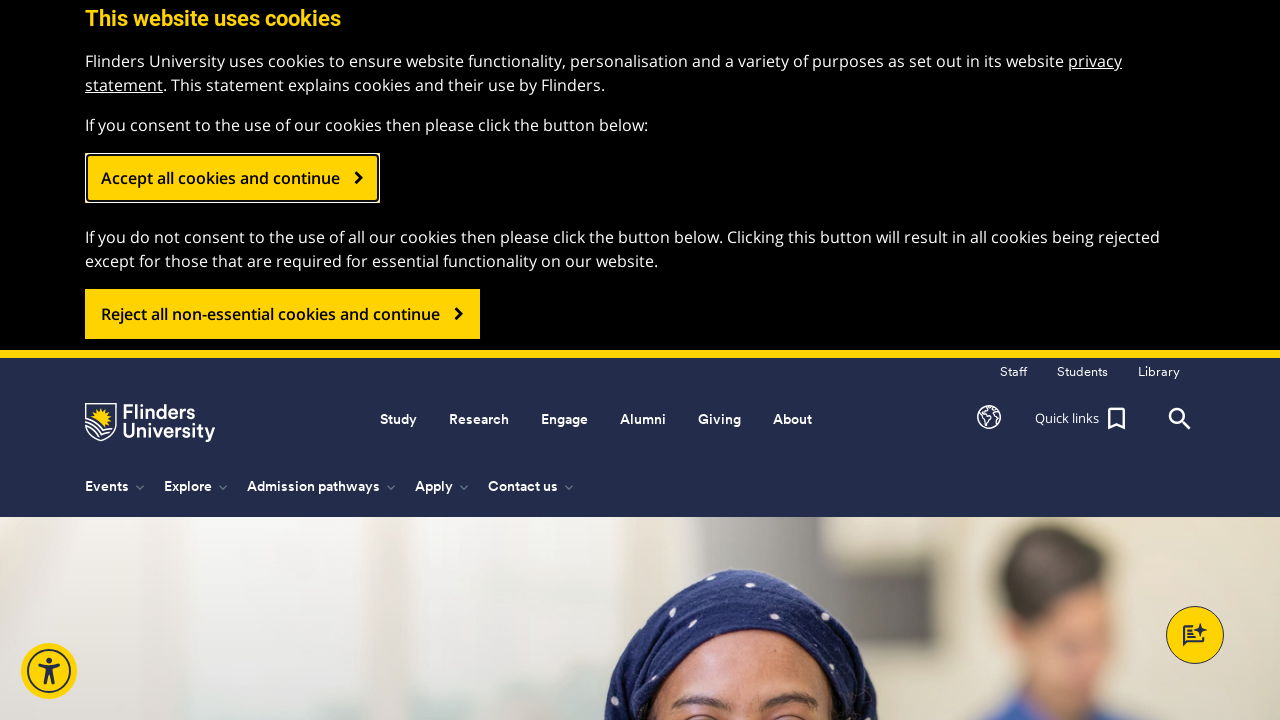

Navigated to SOHS page
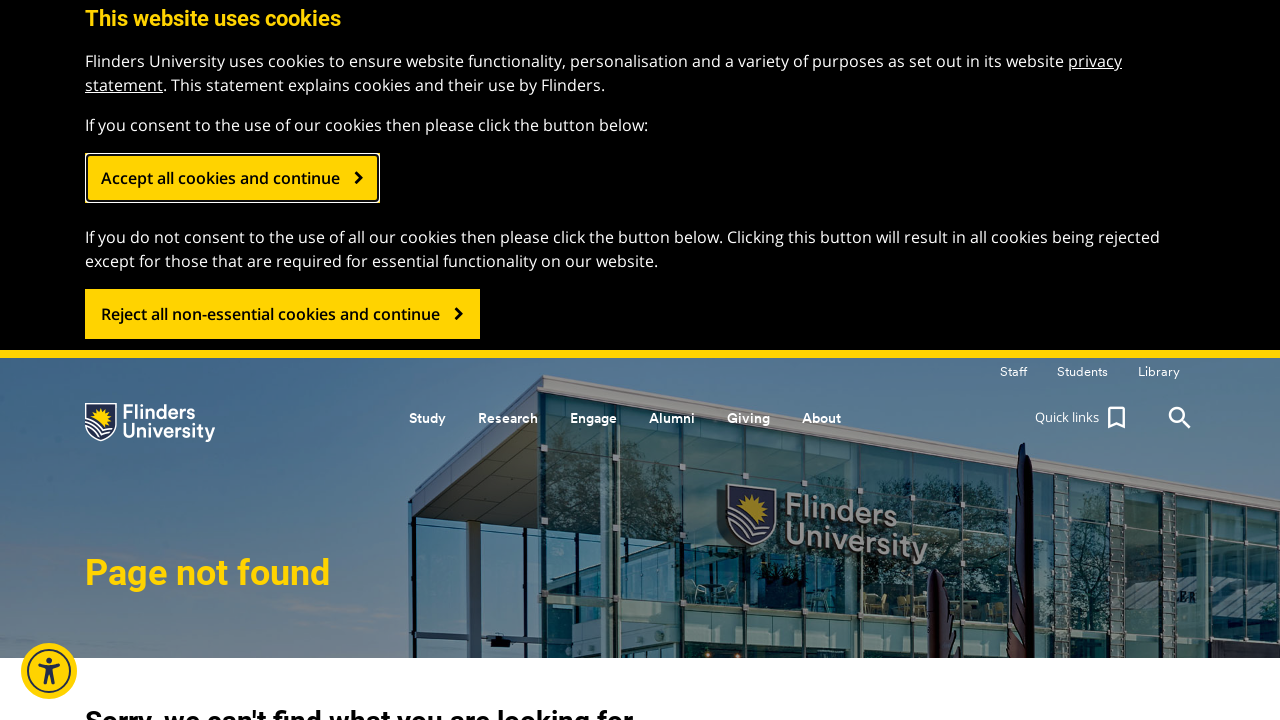

SOHS page loaded (domcontentloaded)
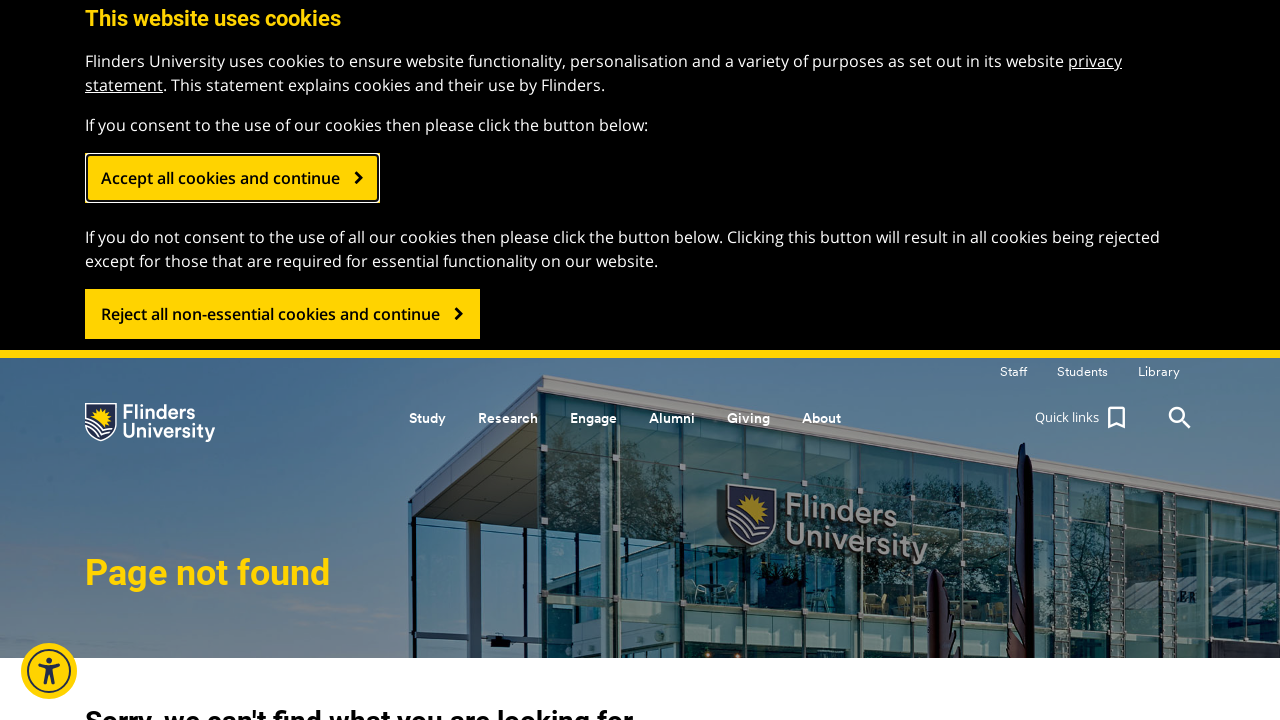

Navigated to SABS page
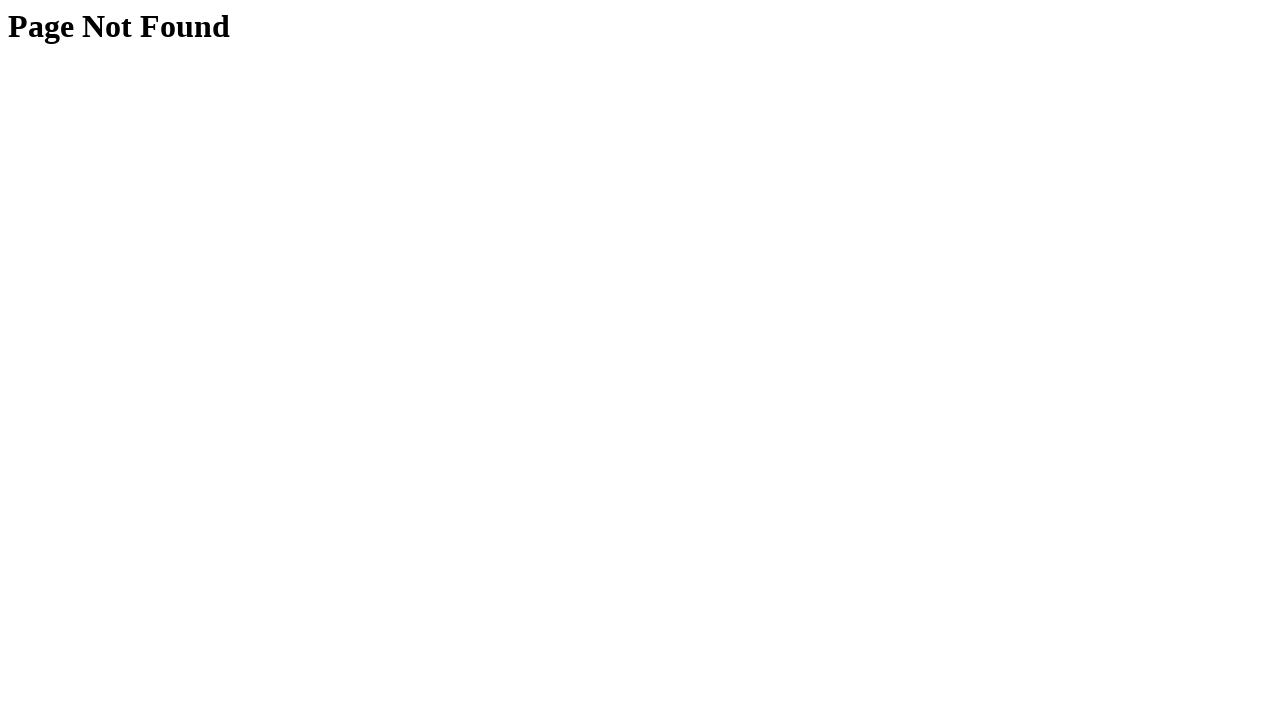

SABS page loaded (domcontentloaded)
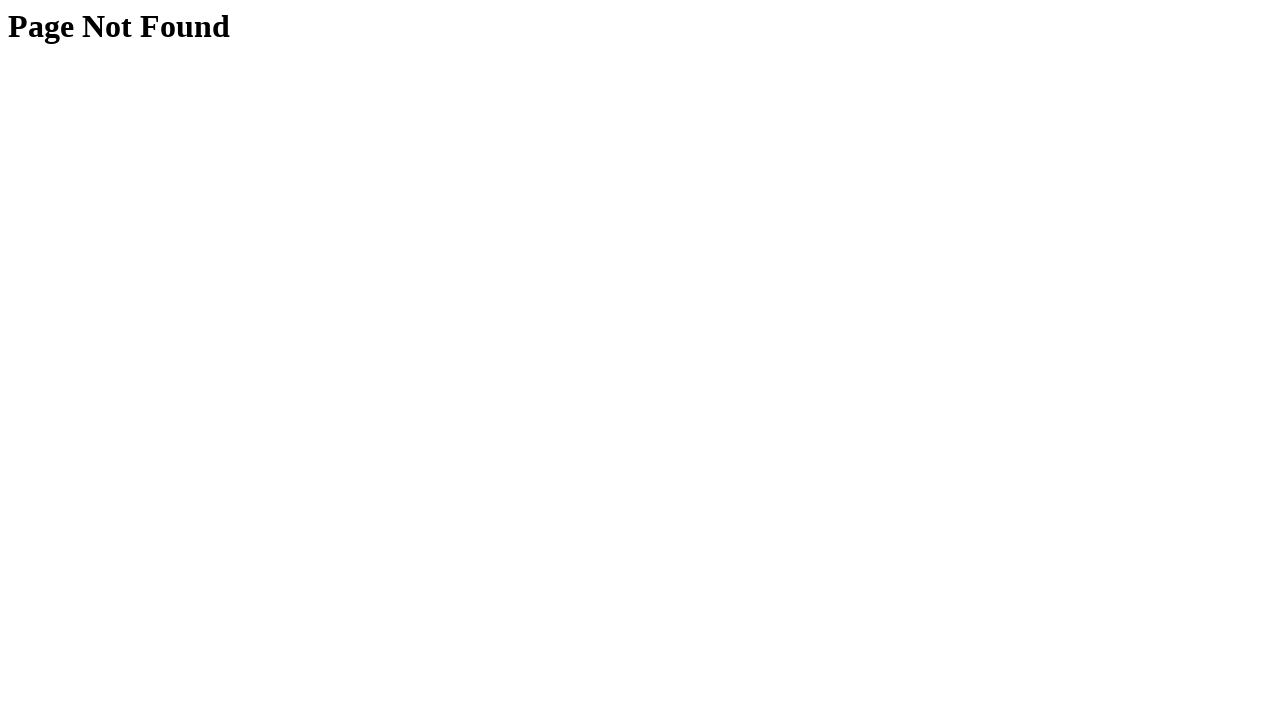

Navigated to Science Engineering page
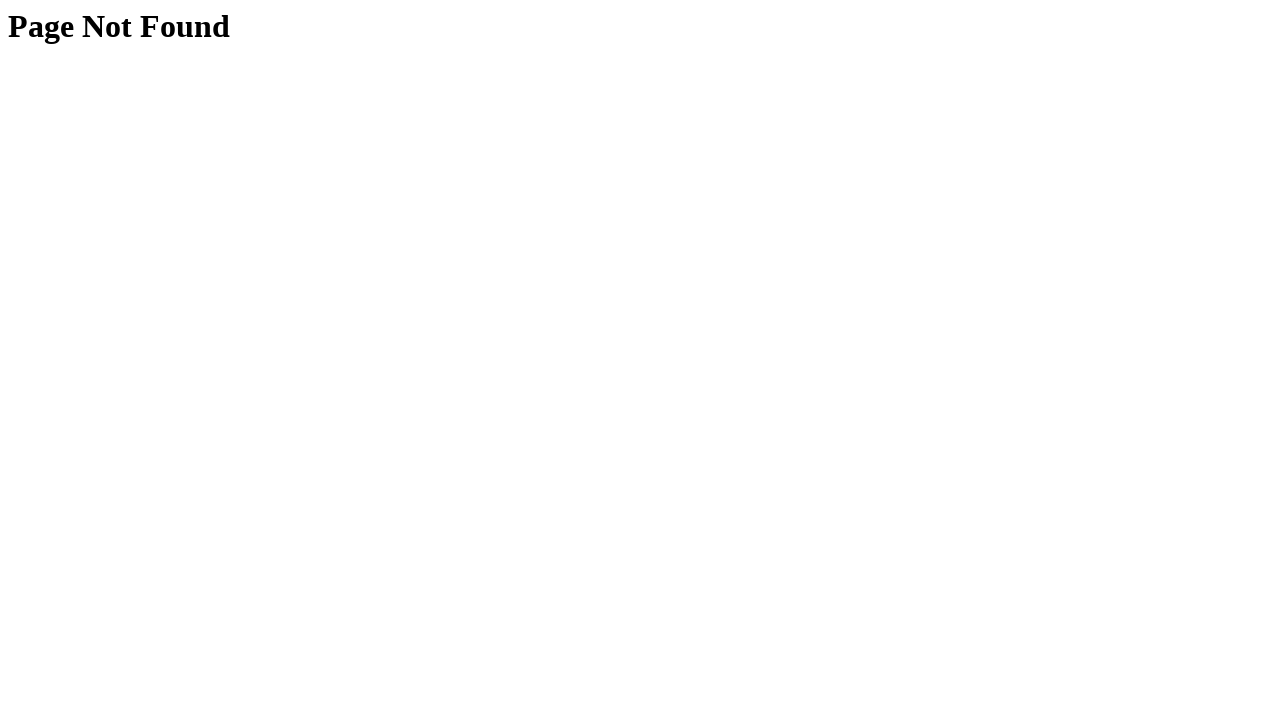

Science Engineering page loaded (domcontentloaded)
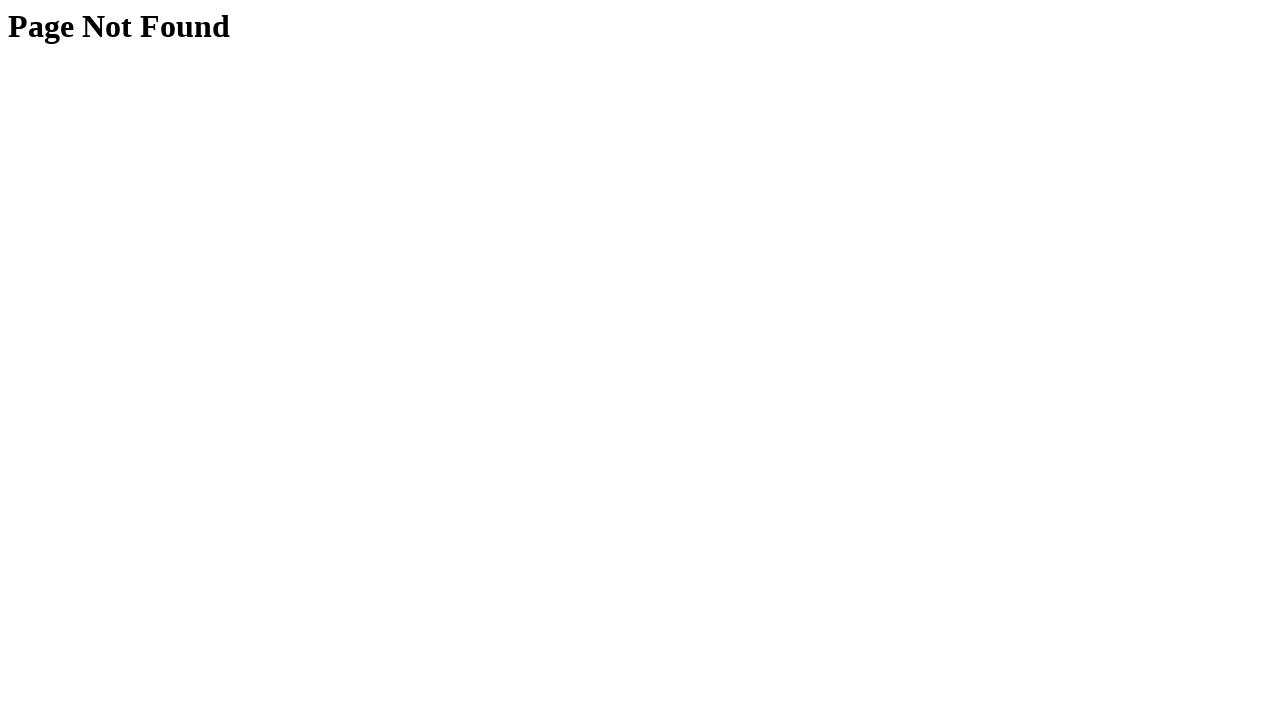

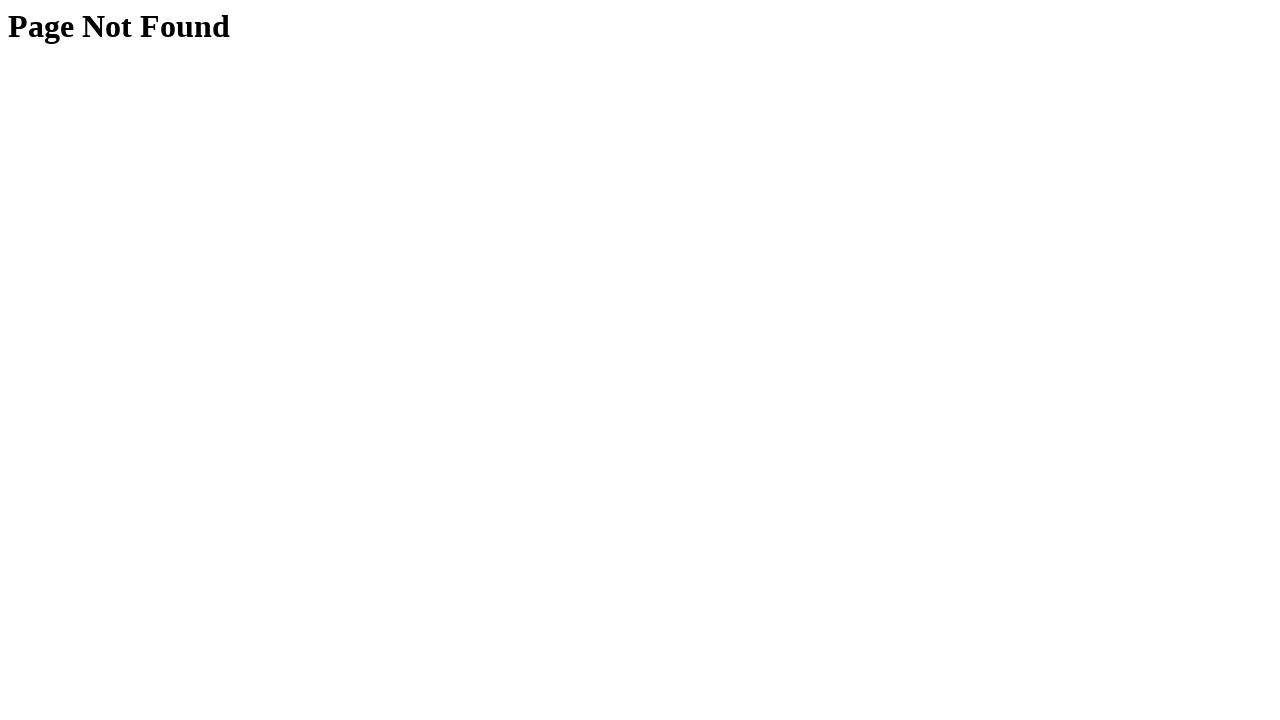